Tests advanced XPath functionality by filling various input fields using different XPath strategies including following-sibling, preceding-sibling, and parent-child relationships

Starting URL: https://syntaxprojects.com/advanceXpath.php

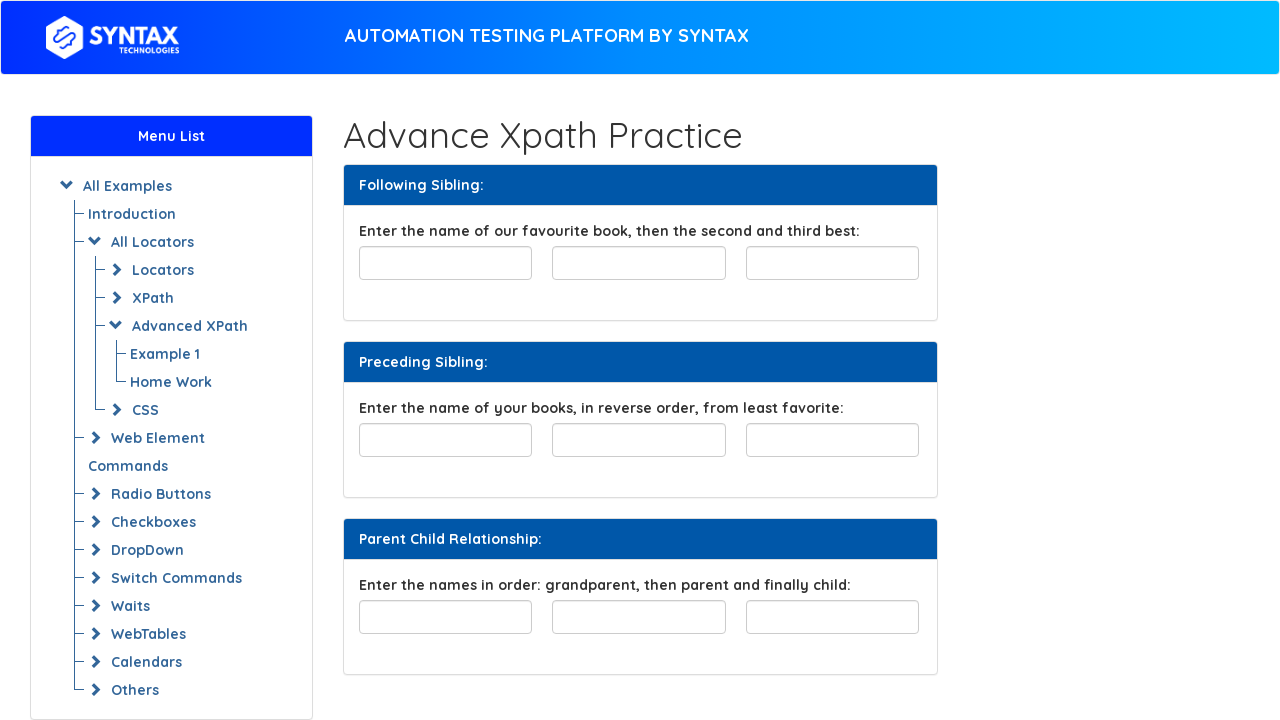

Filled favorite book field with 'Dune' by Frank Herbert on #favourite-book
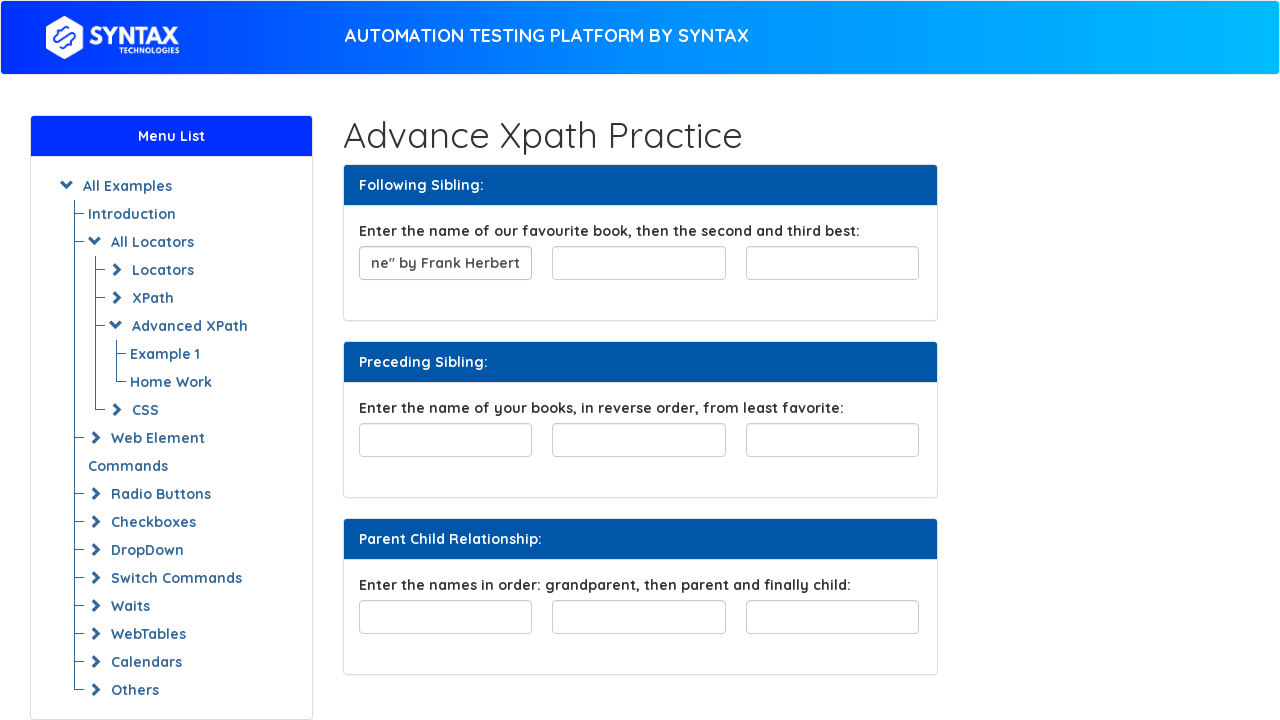

Filled second favorite book field using following-sibling XPath with '1984' by George Orwell on //input[@id='favourite-book']/following-sibling::input[1]
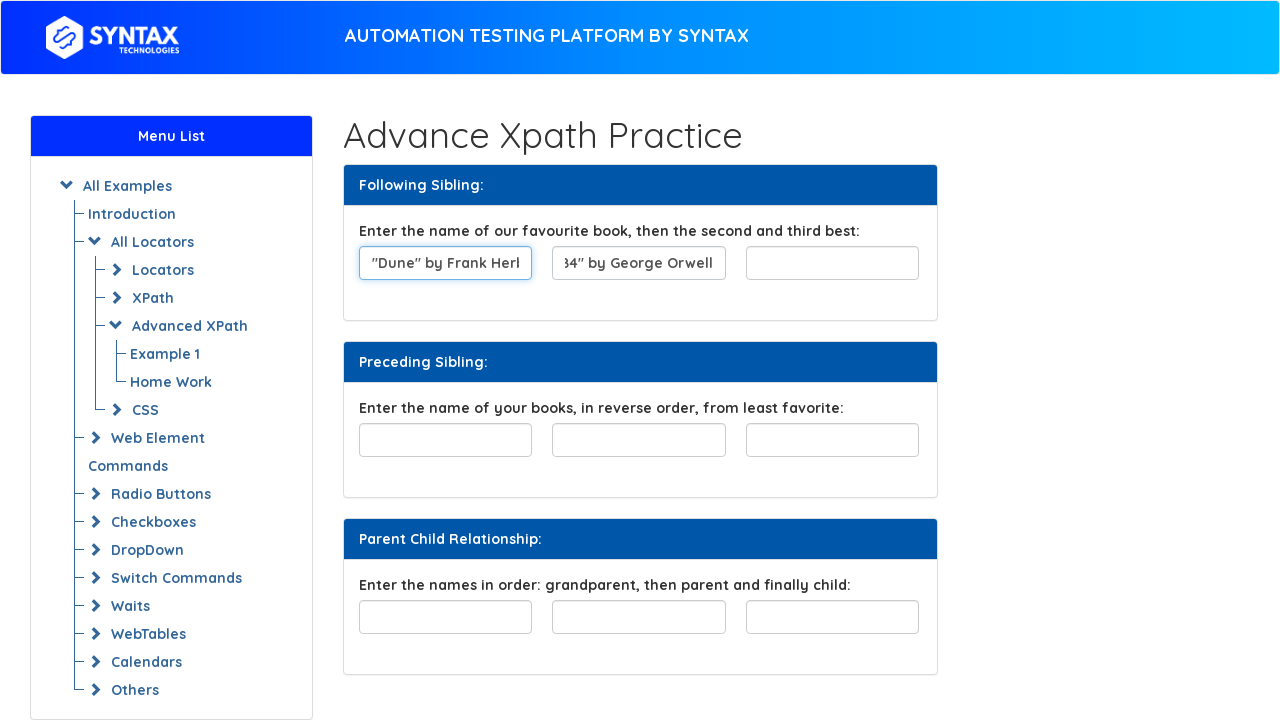

Filled third favorite book field using following-sibling XPath with 'Brave New World' by Aldous on //input[@id='favourite-book']/following-sibling::input[2]
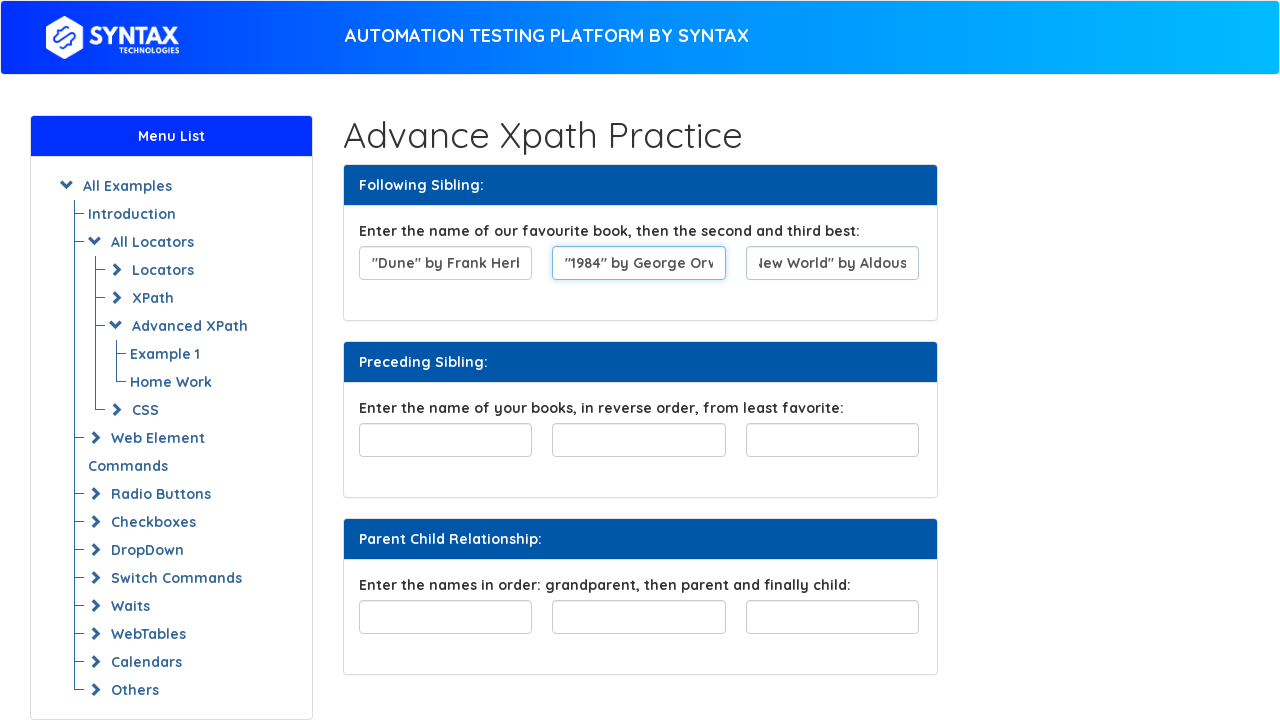

Filled least favorite book field with 'Dune' by Frank Herbert on #least-favorite
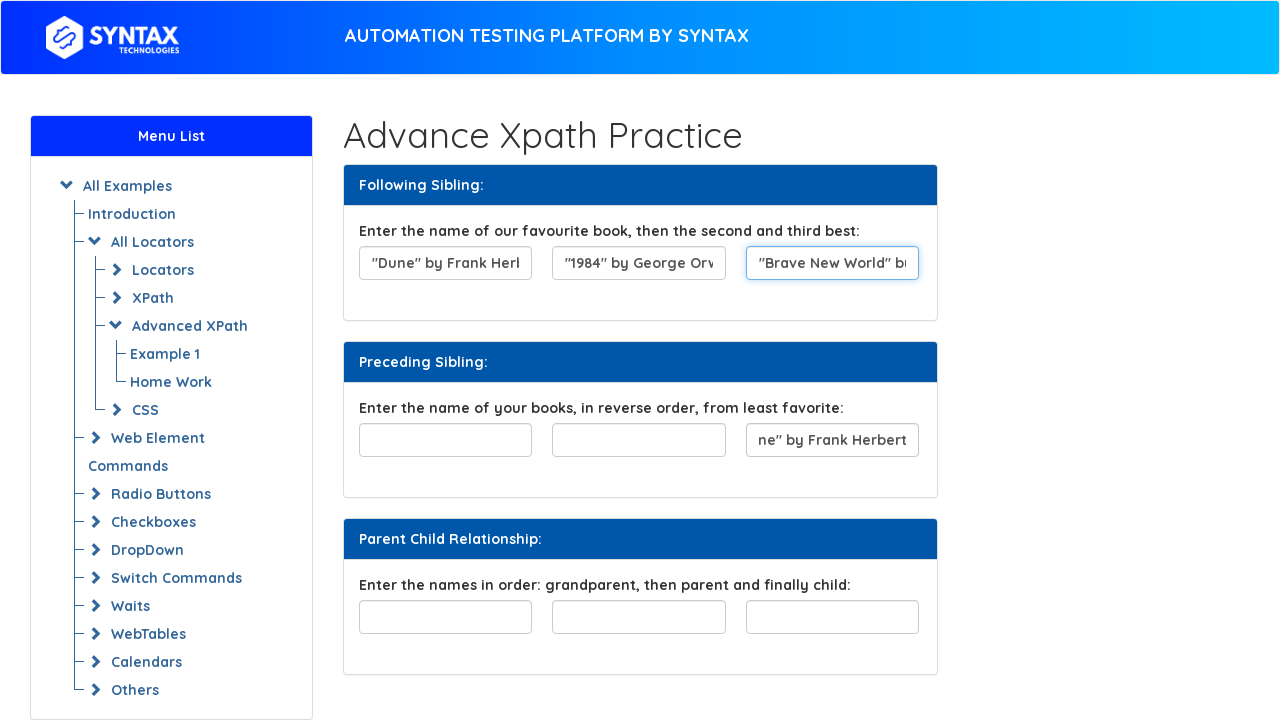

Filled second least favorite book field using preceding-sibling XPath with '1984' by George Orwell on //input[@id='least-favorite']/preceding-sibling::input[1]
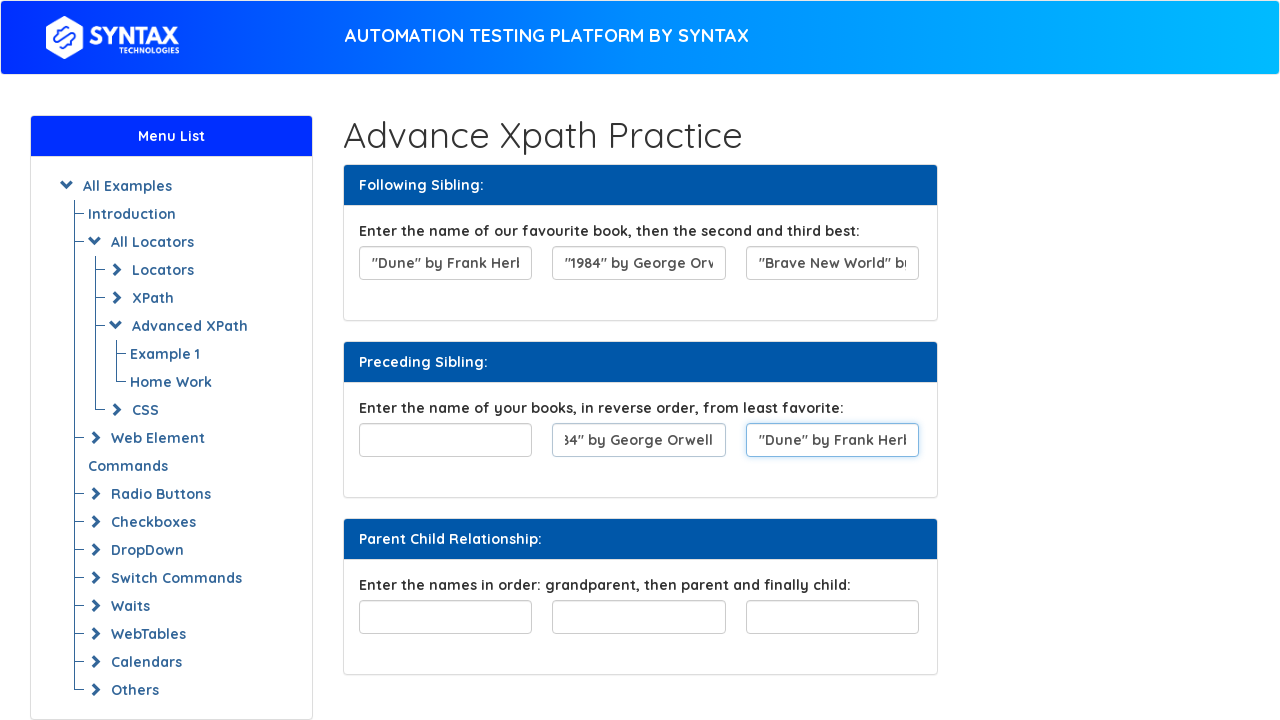

Filled third least favorite book field using preceding-sibling XPath with 'Brave New World' by Aldous on //input[@id='least-favorite']/preceding-sibling::input[2]
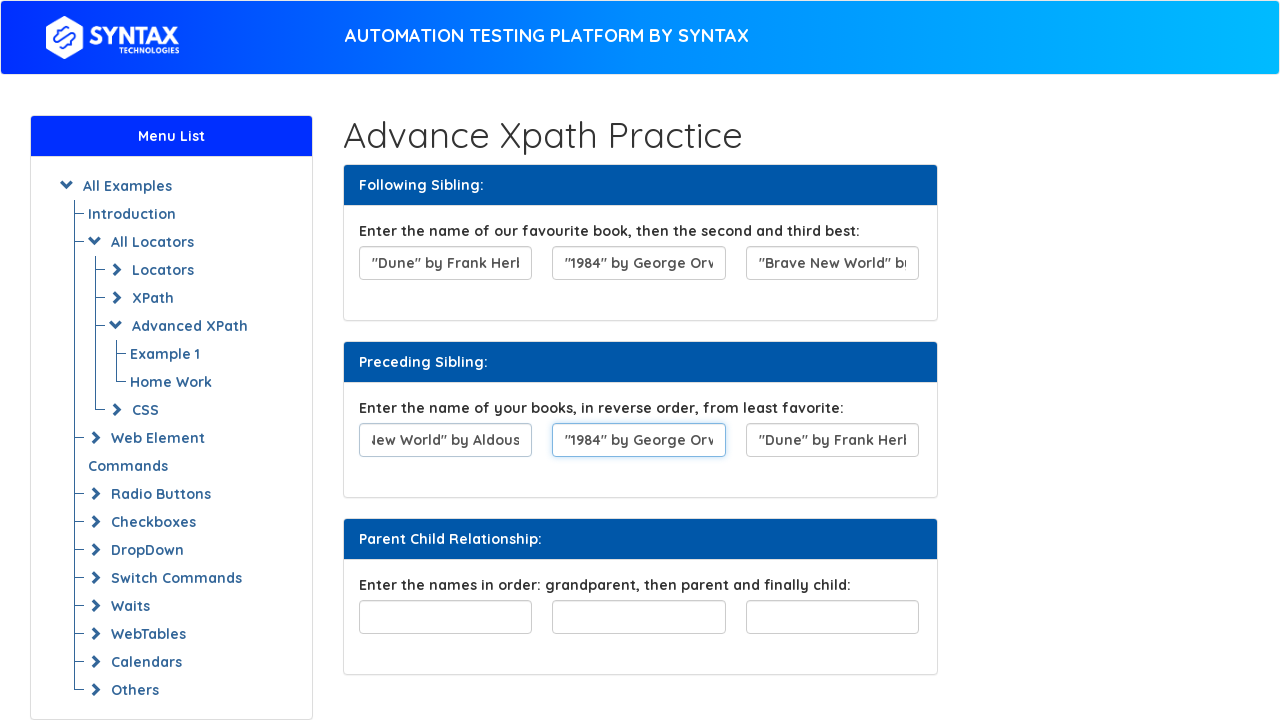

Filled first family tree field with 'Grandparent' using parent-child XPath on //div[@id='familyTree']/child::input[1]
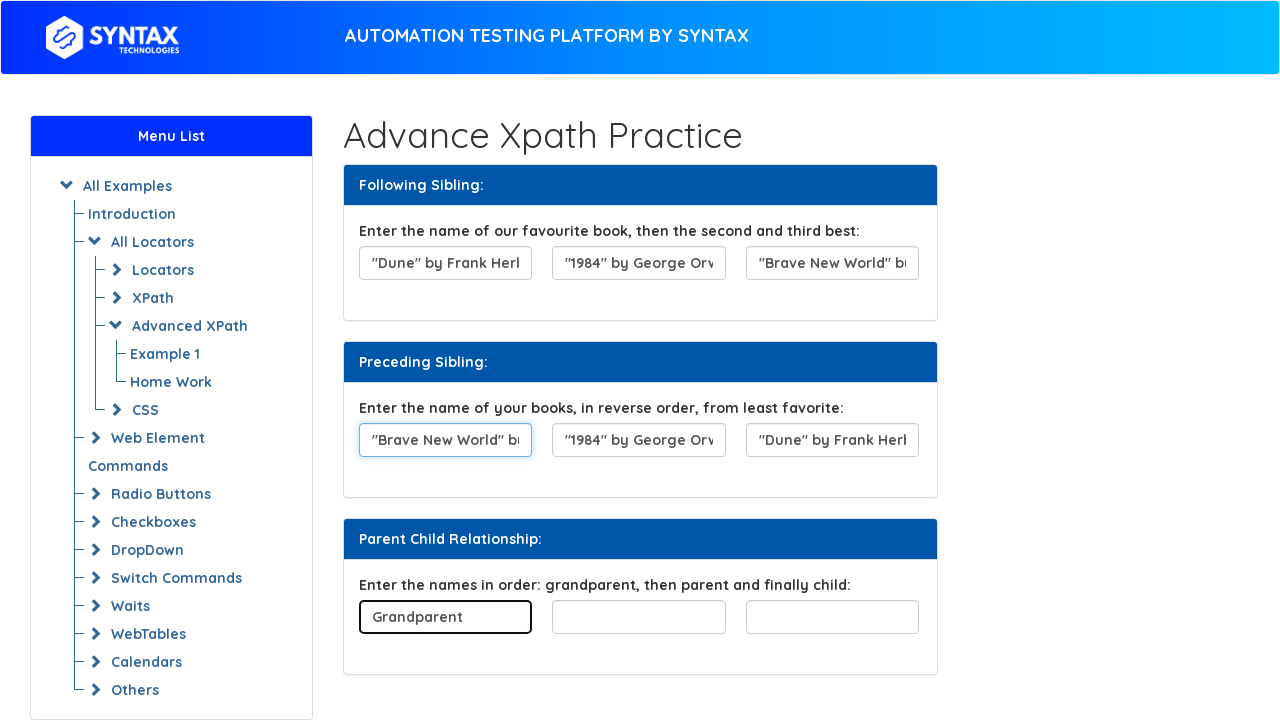

Filled second family tree field with 'Parent' using parent-child XPath on //div[@id='familyTree']/child::input[2]
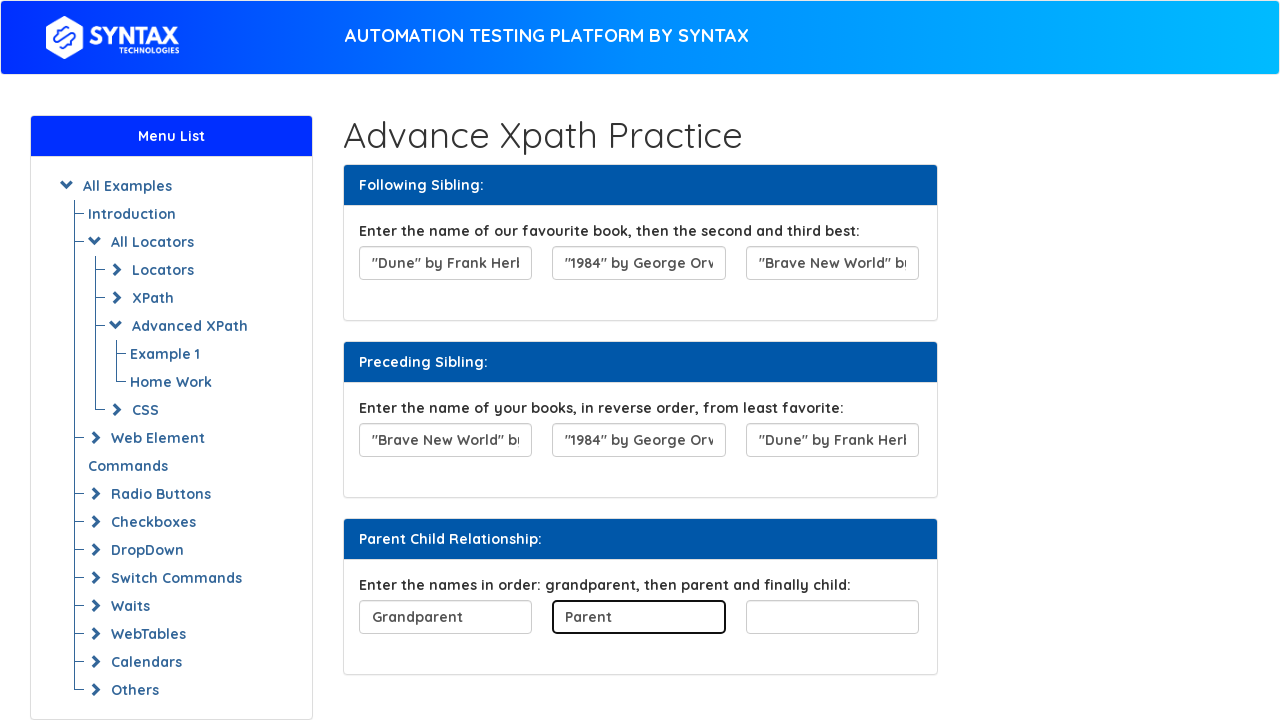

Filled third family tree field with 'Child' using parent-child XPath on //div[@id='familyTree']/child::input[3]
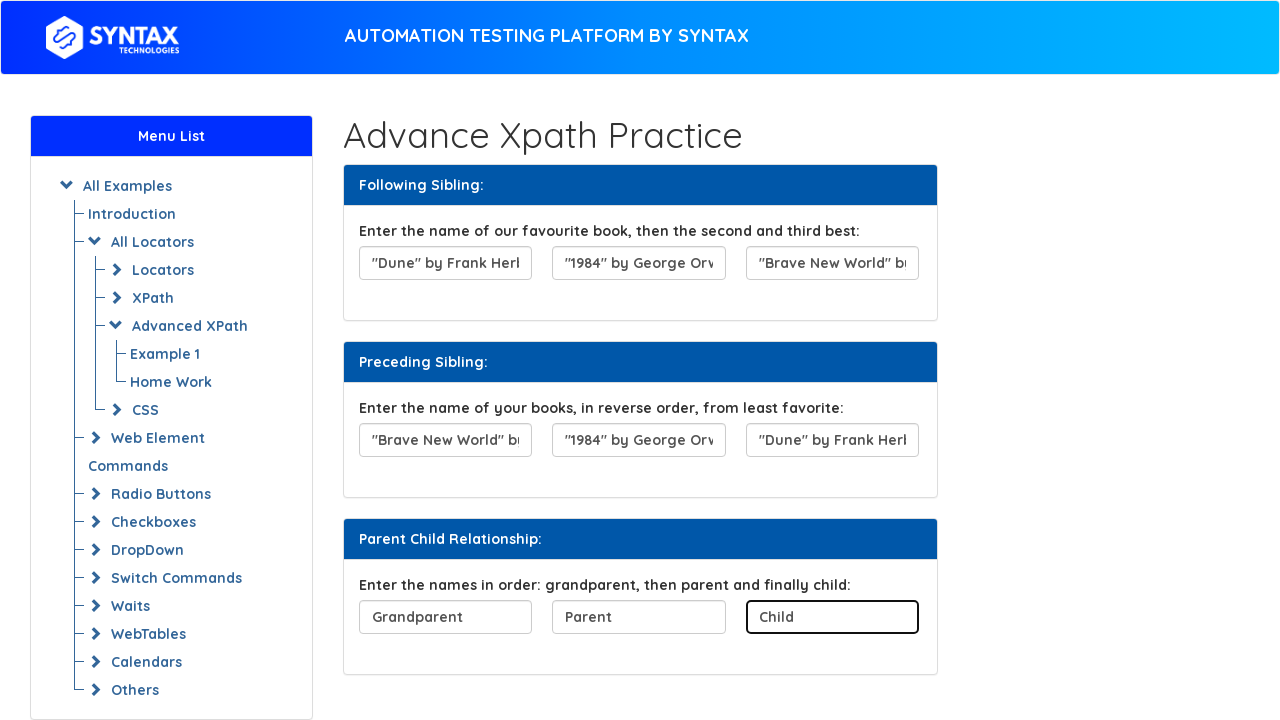

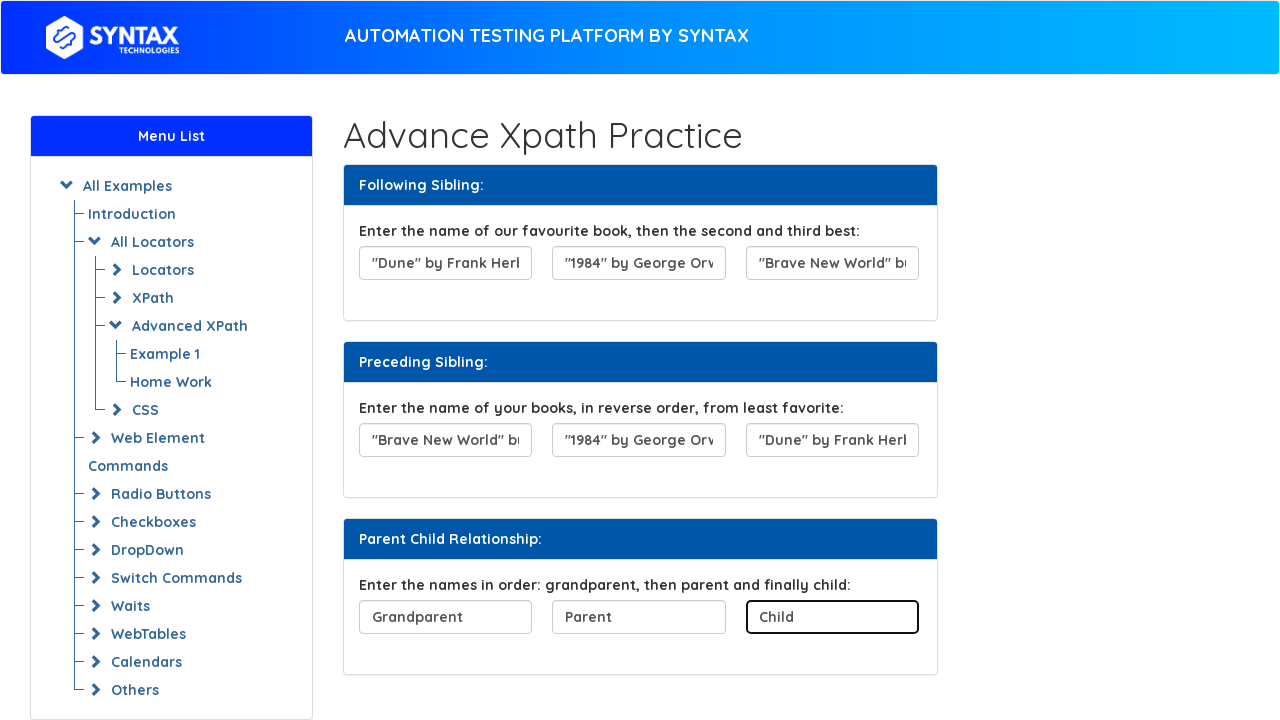